Tests mouse hover functionality by hovering over a button to reveal a dropdown menu and clicking on an option

Starting URL: https://www.letskodeit.com/practice

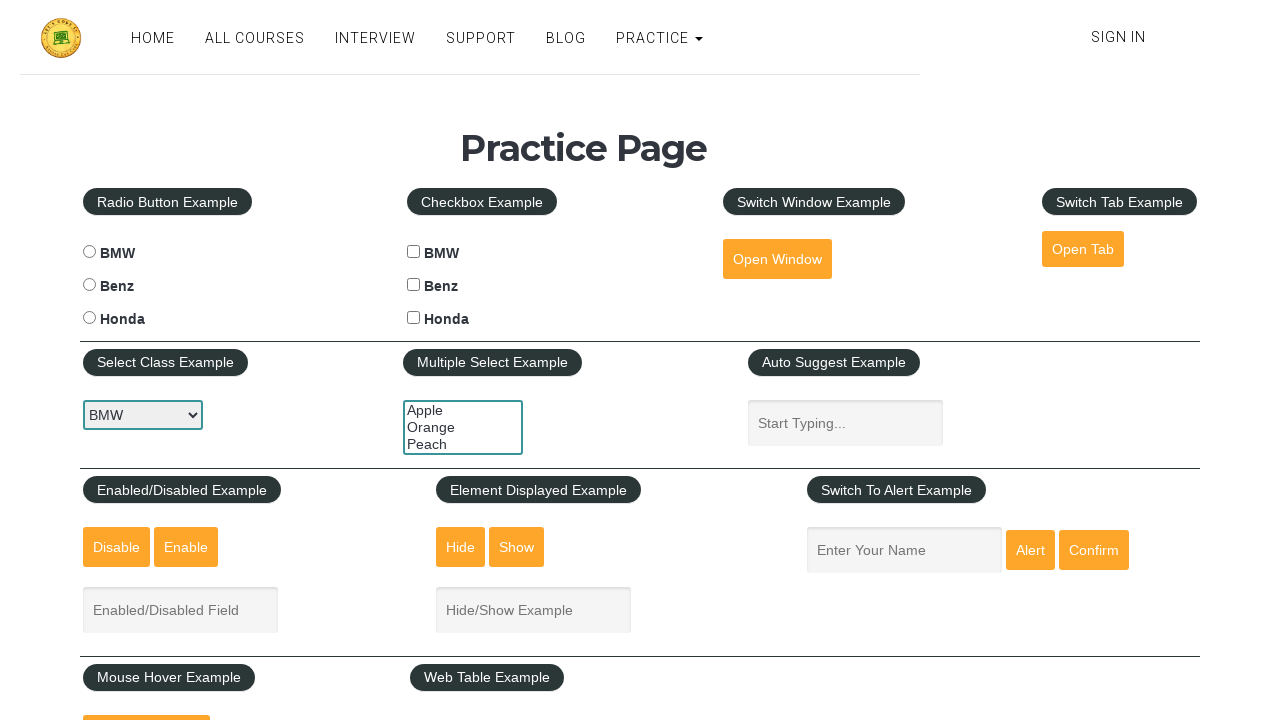

Located the Mouse Hover button
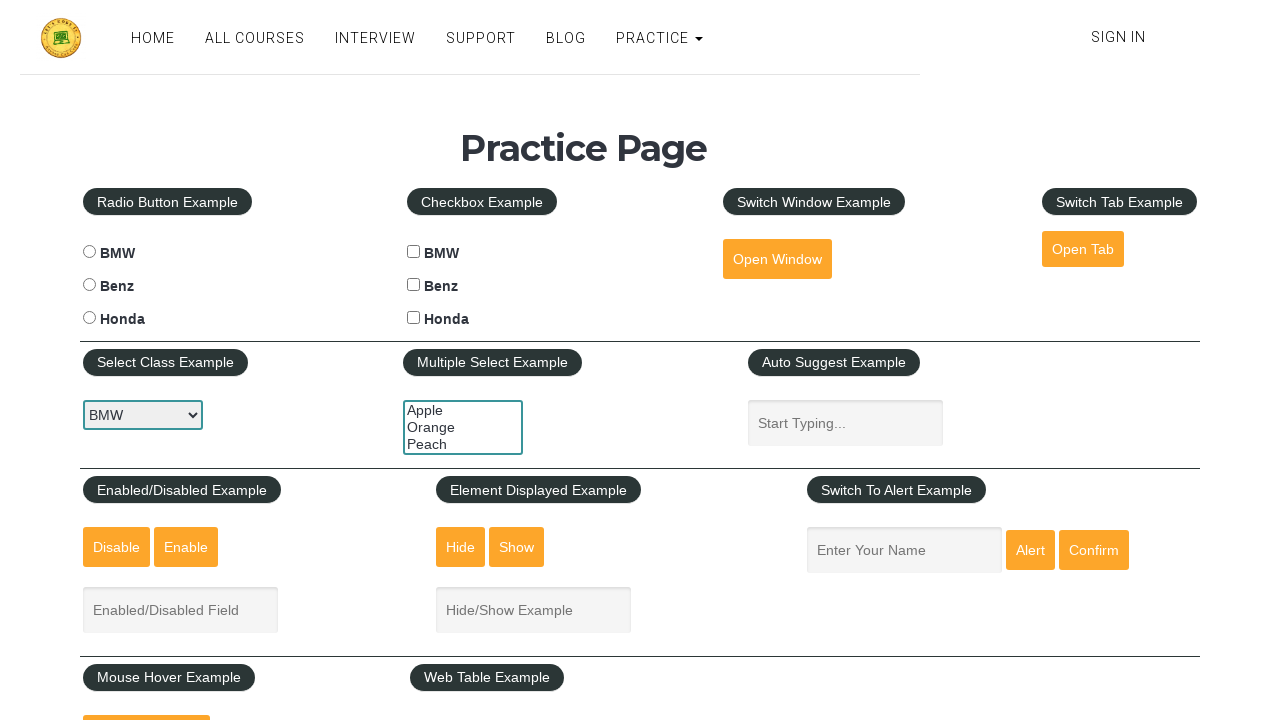

Hovered over the Mouse Hover button to reveal dropdown menu at (146, 693) on xpath=(//button[normalize-space()='Mouse Hover'])[1]
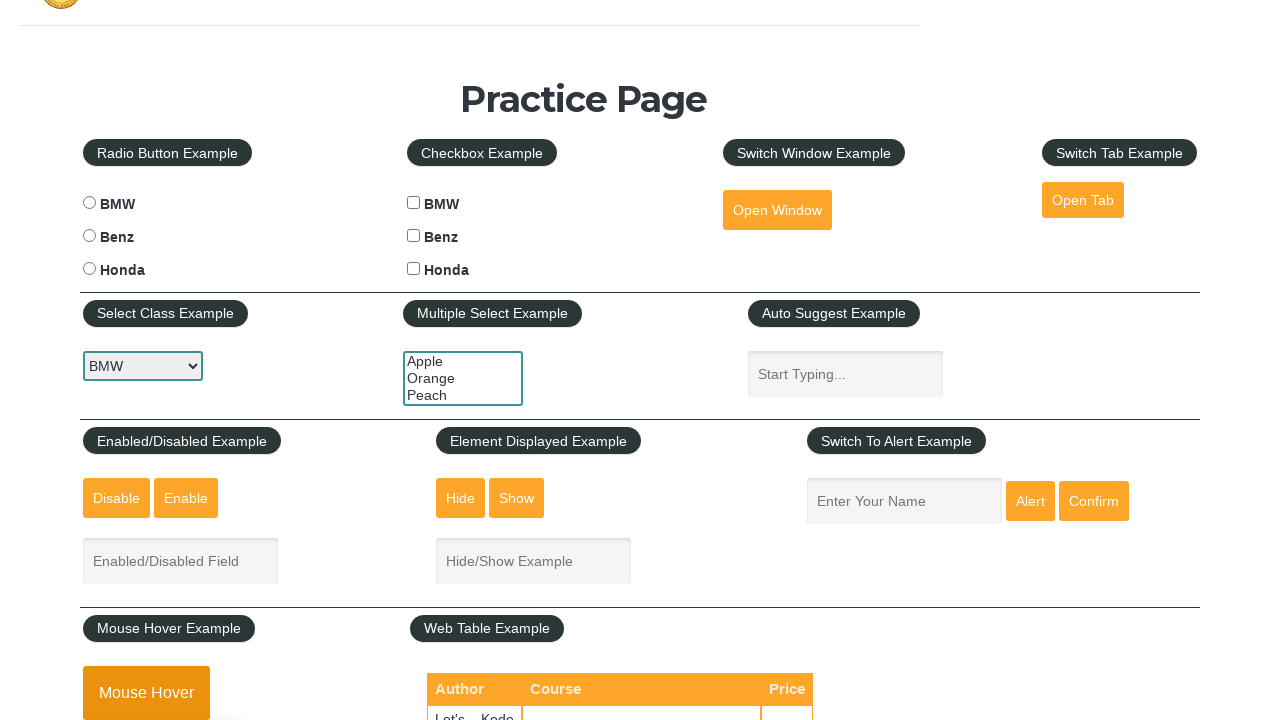

Clicked on the 'Top' option in the dropdown menu at (163, 360) on xpath=//a[normalize-space()='Top']
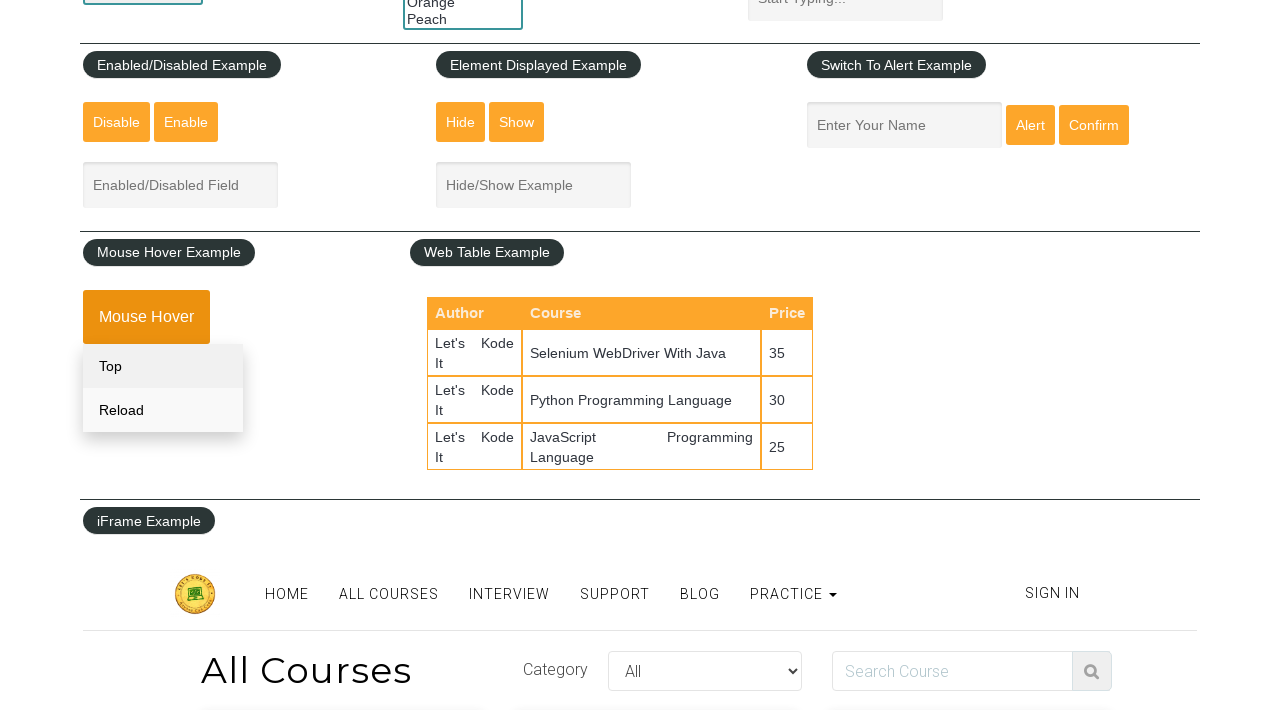

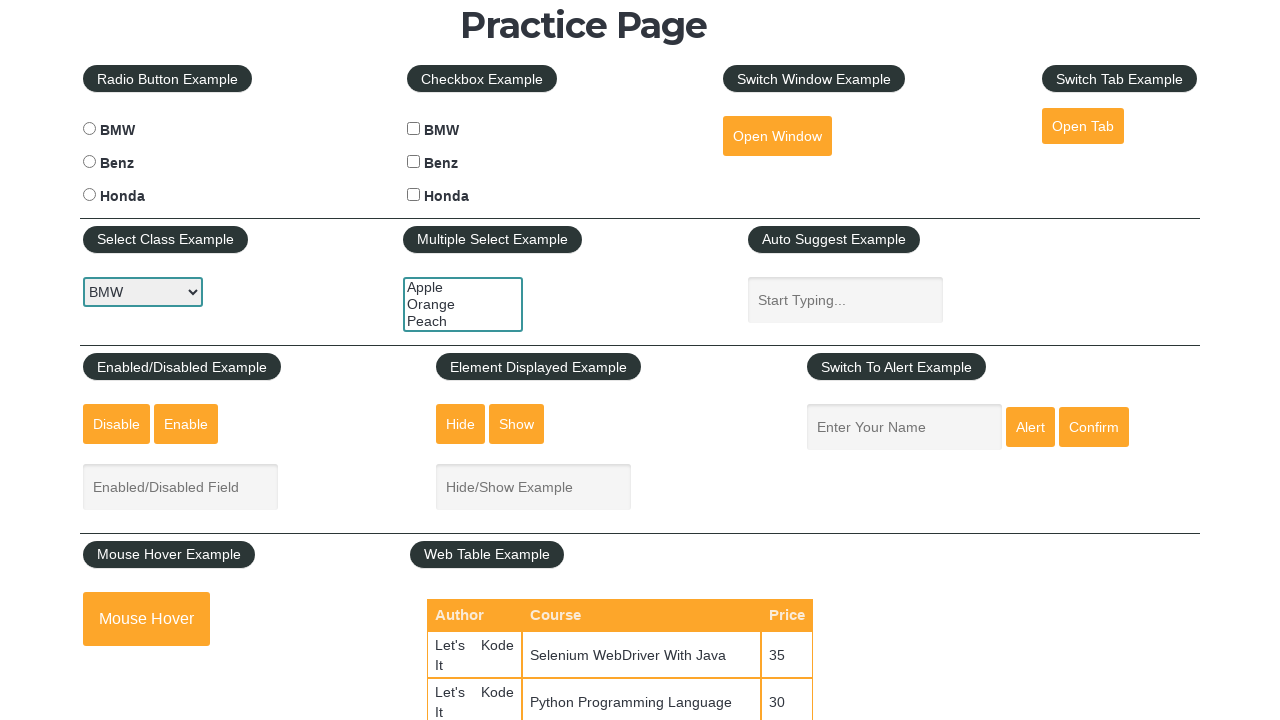